Tests JavaScript alert handling by triggering alerts, confirming, dismissing, and sending text to prompts

Starting URL: https://the-internet.herokuapp.com/javascript_alerts

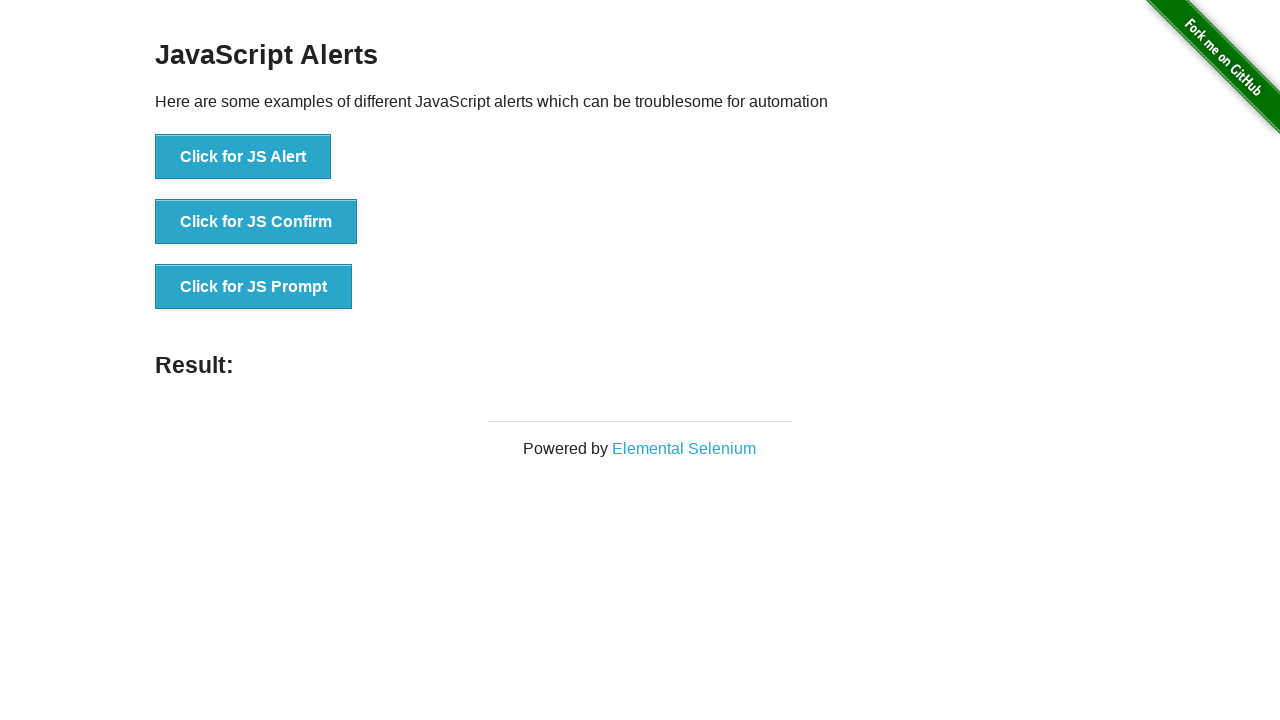

Clicked 'Click for JS Alert' button and accepted the alert at (243, 157) on button:has-text('Click for JS Alert')
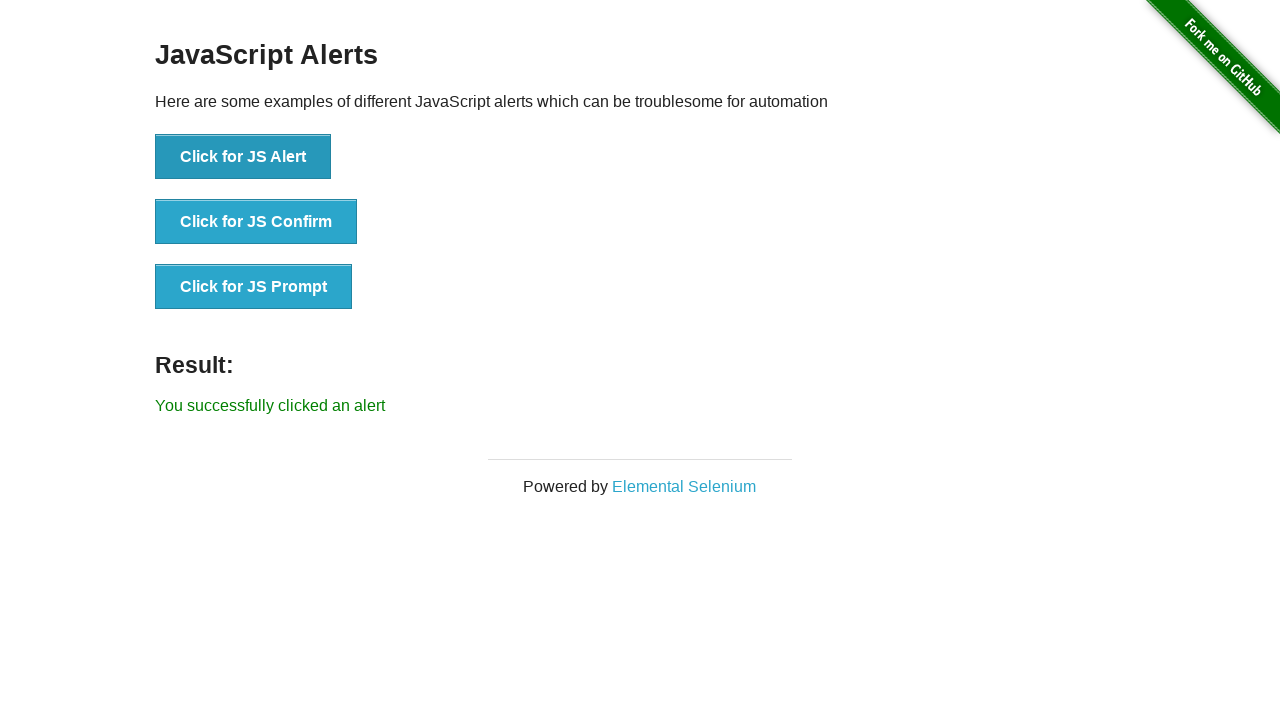

Waited 500ms for alert to fully dismiss
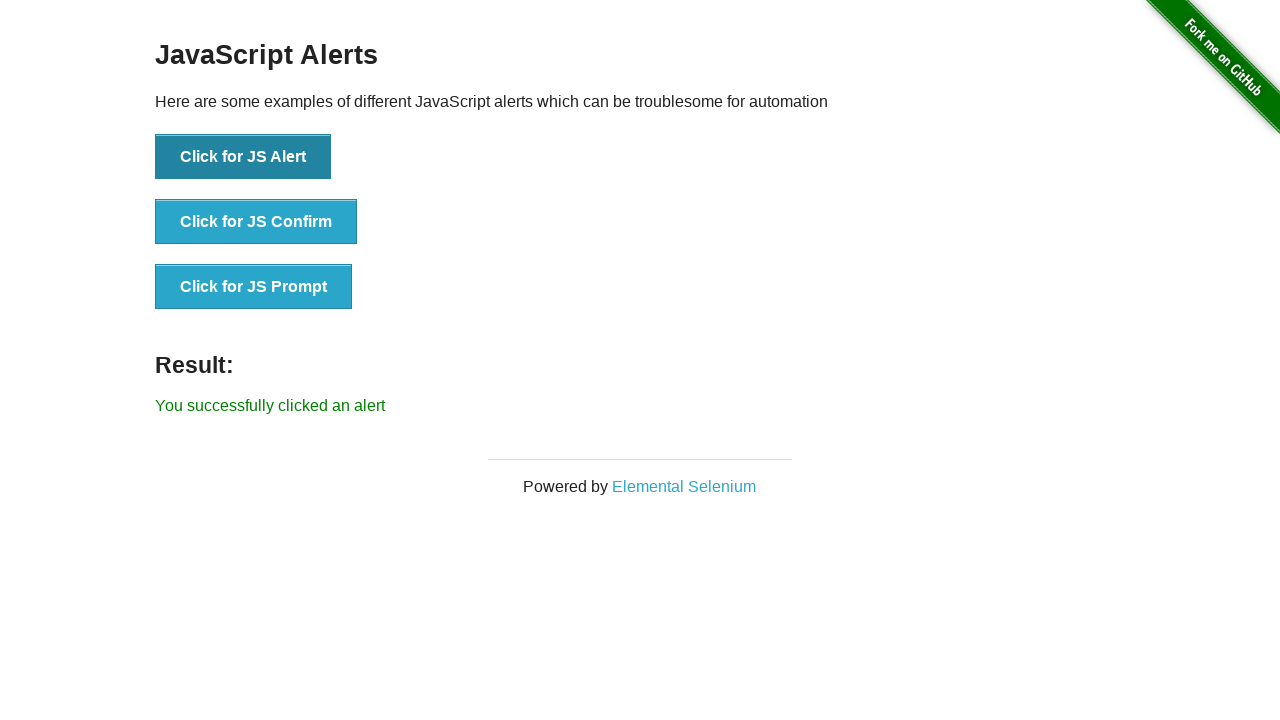

Clicked 'Click for JS Confirm' button and dismissed the confirm dialog at (256, 222) on button:has-text('Click for JS Confirm')
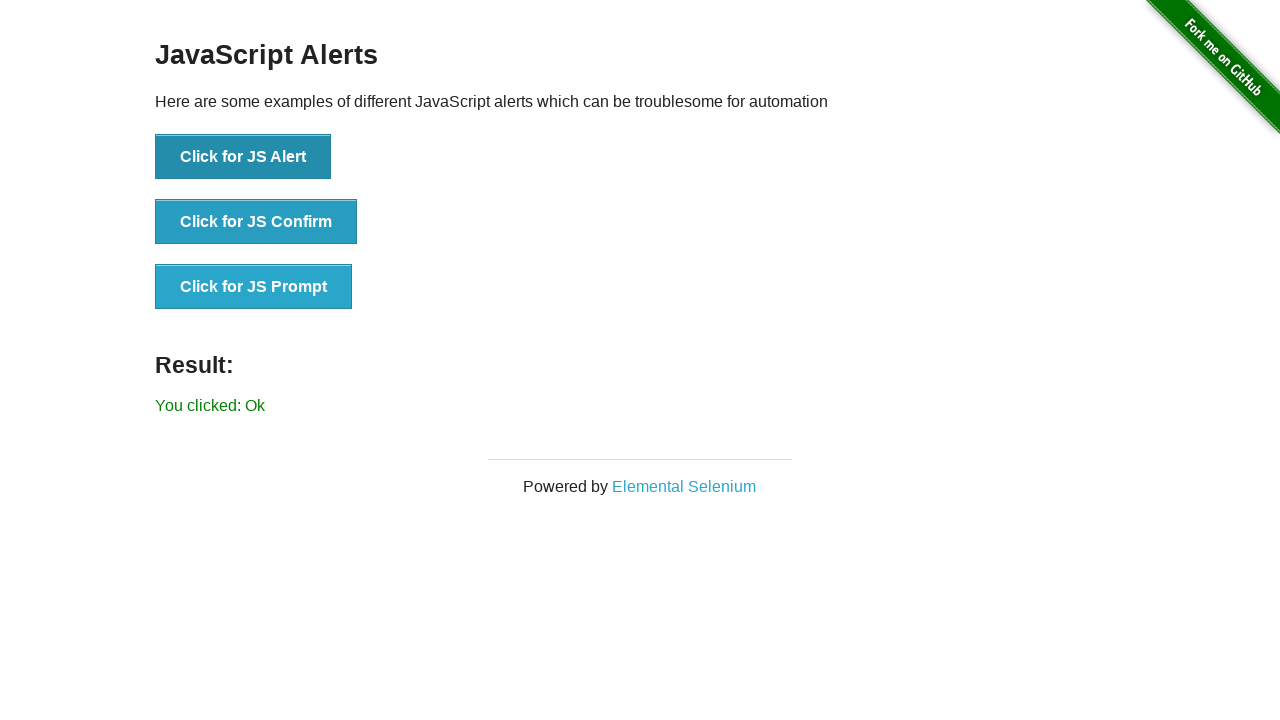

Waited 500ms for confirm dialog to fully dismiss
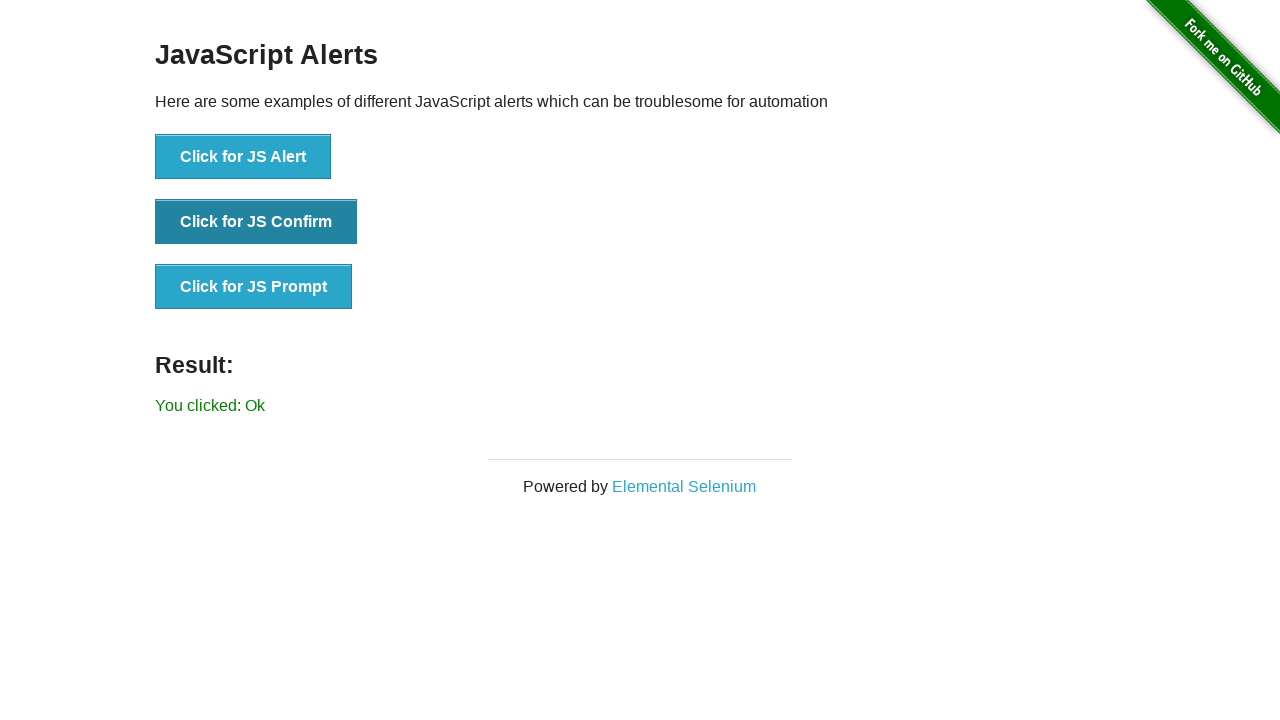

Clicked 'Click for JS Prompt' button and sent text 'This is a sample text.' to the prompt at (254, 287) on button:has-text('Click for JS Prompt')
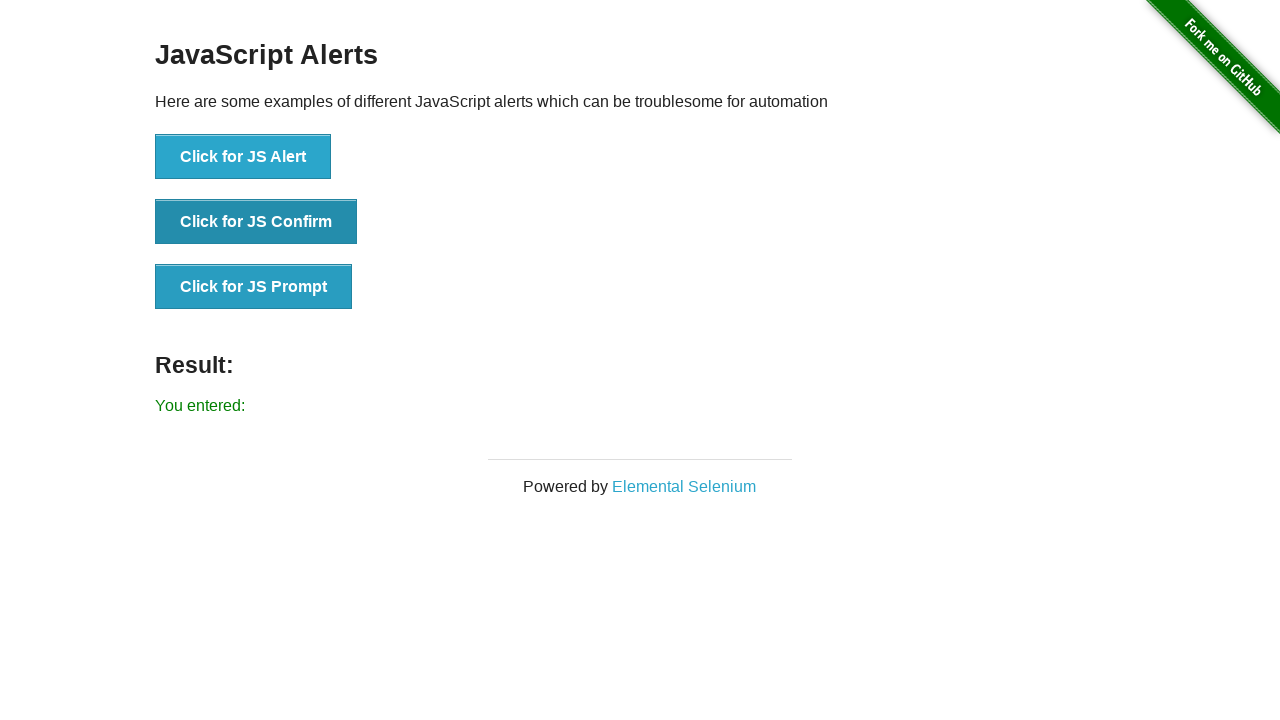

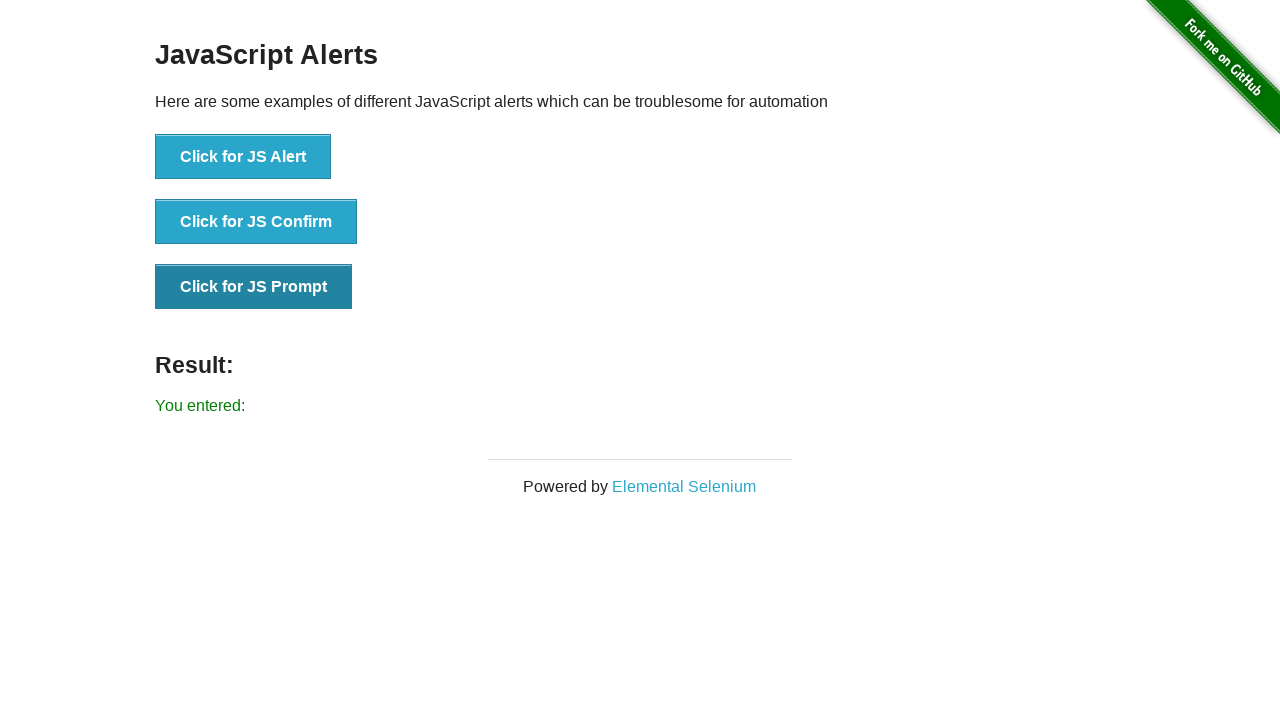